Tests JavaScript alert handling by entering text in a field, triggering an alert, accepting it, then triggering a confirm dialog and dismissing it.

Starting URL: https://rahulshettyacademy.com/AutomationPractice/

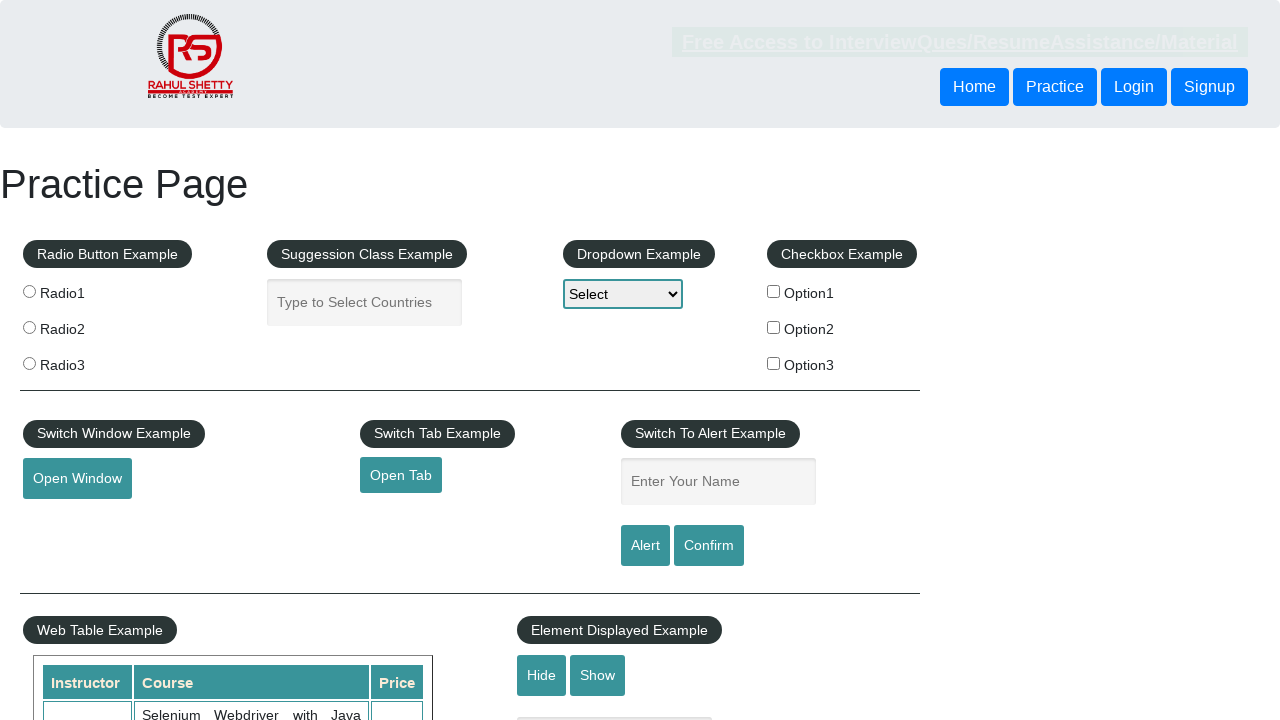

Filled name field with 'SDet' on #name
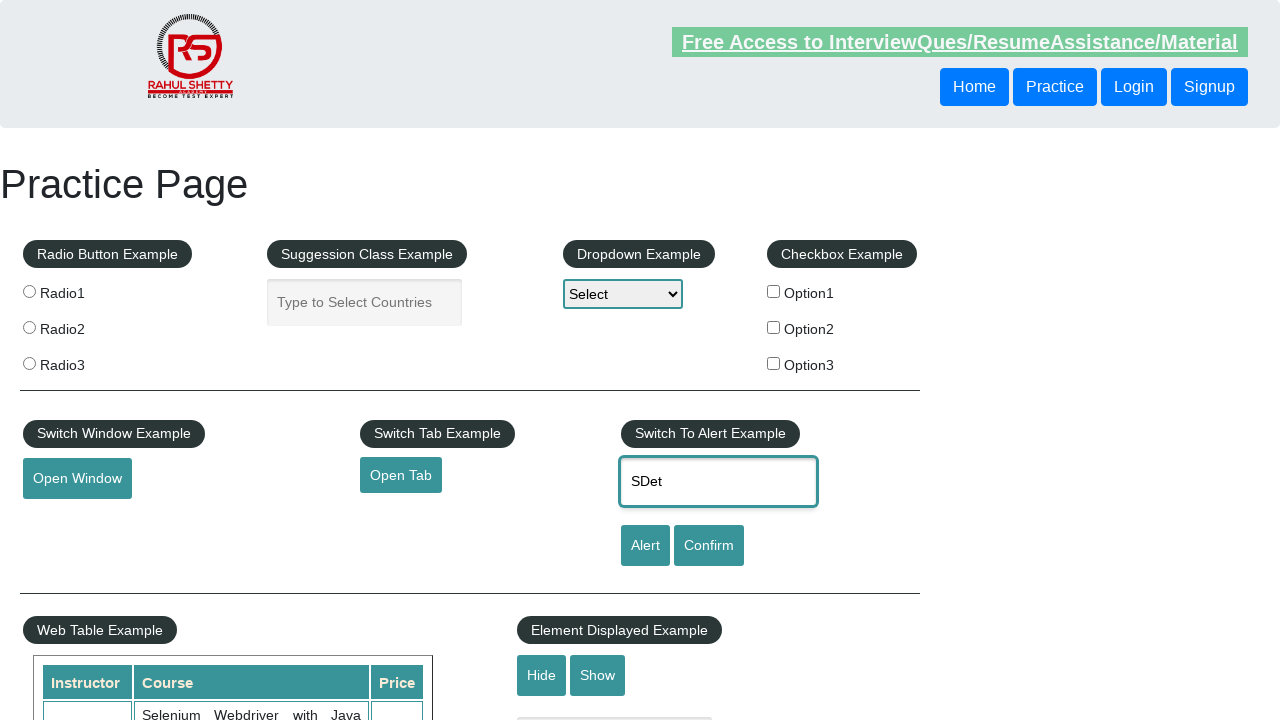

Clicked alert button to trigger JavaScript alert at (645, 546) on #alertbtn
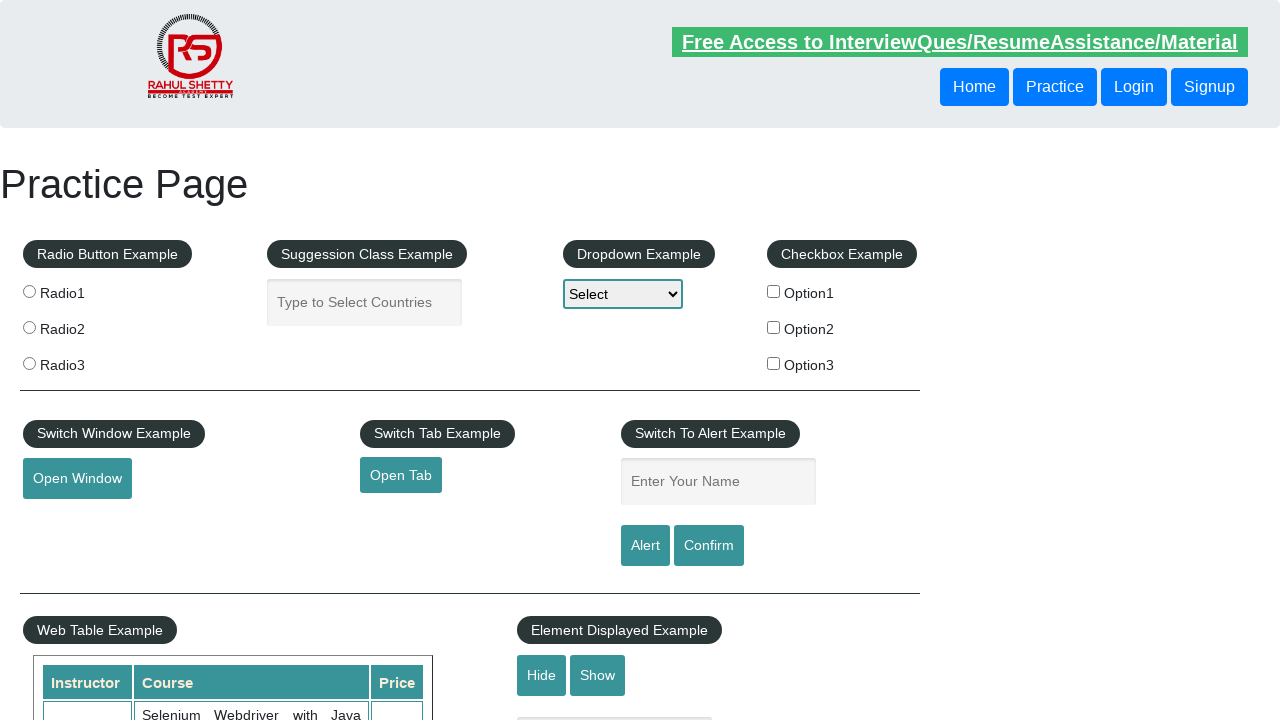

Set up handler to accept alert dialogs
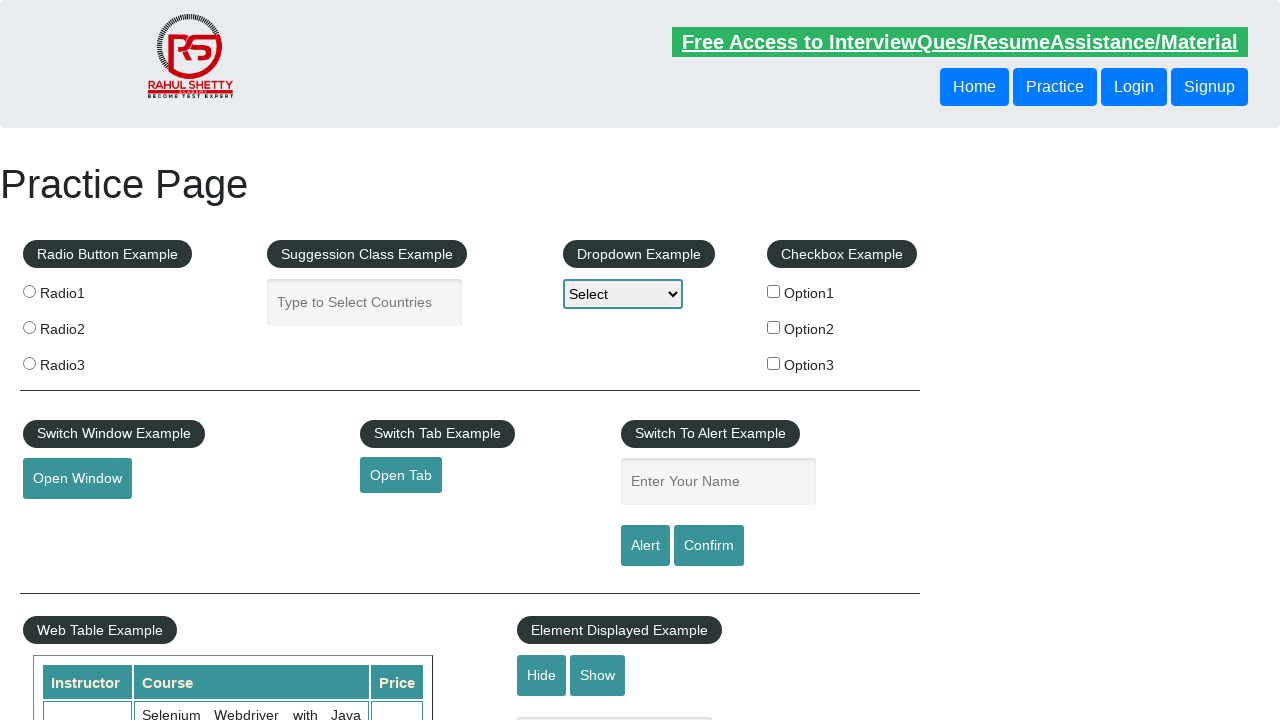

Waited for alert dialog to appear and be accepted
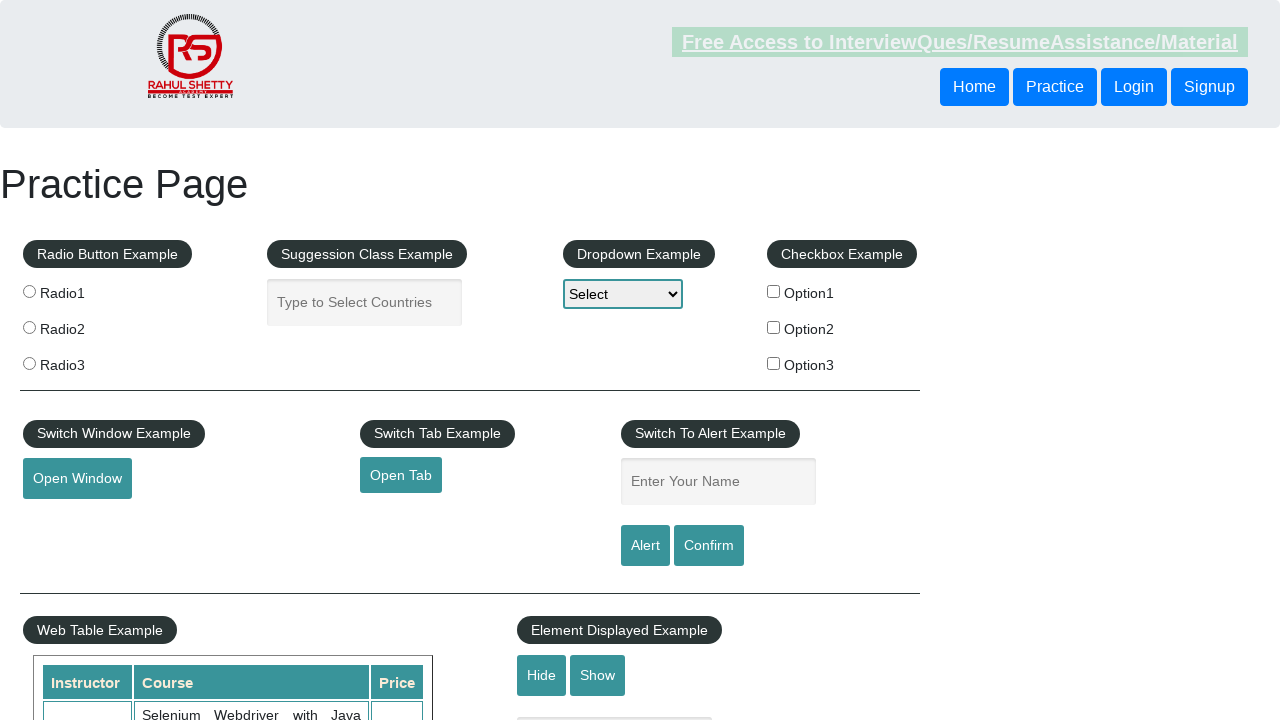

Set up handler to dismiss confirm dialogs
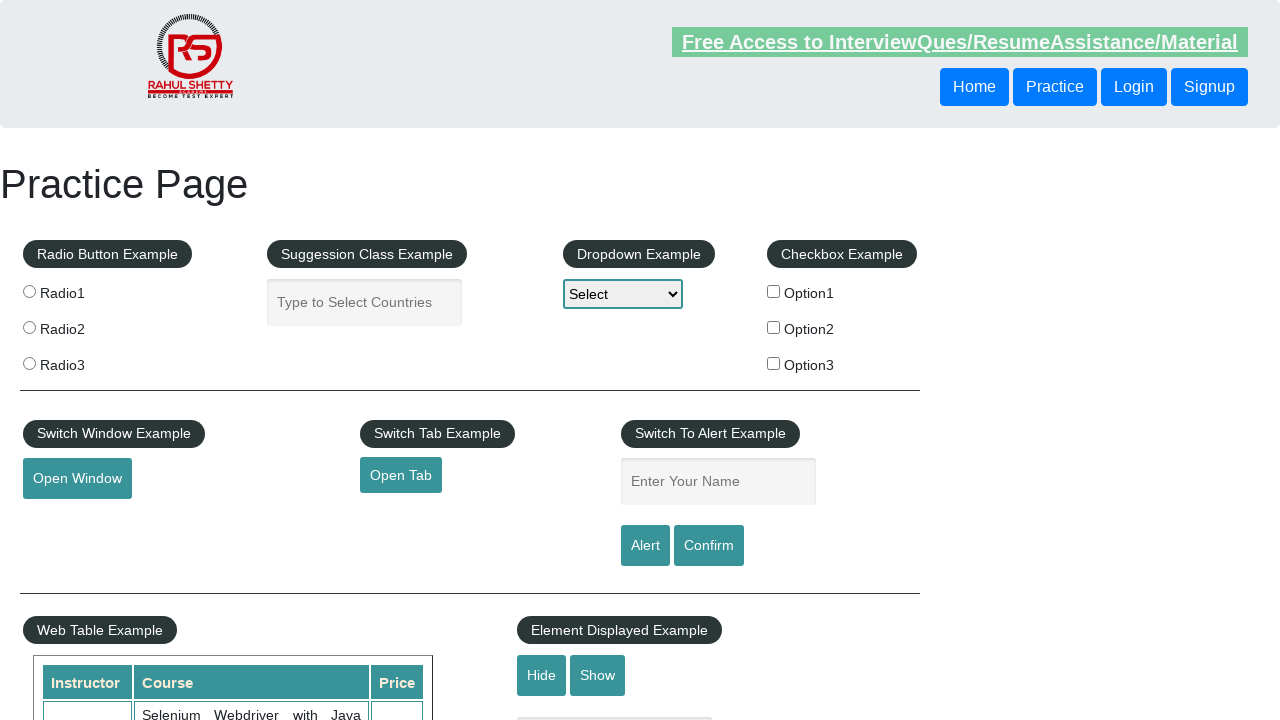

Clicked confirm button to trigger confirm dialog at (709, 546) on #confirmbtn
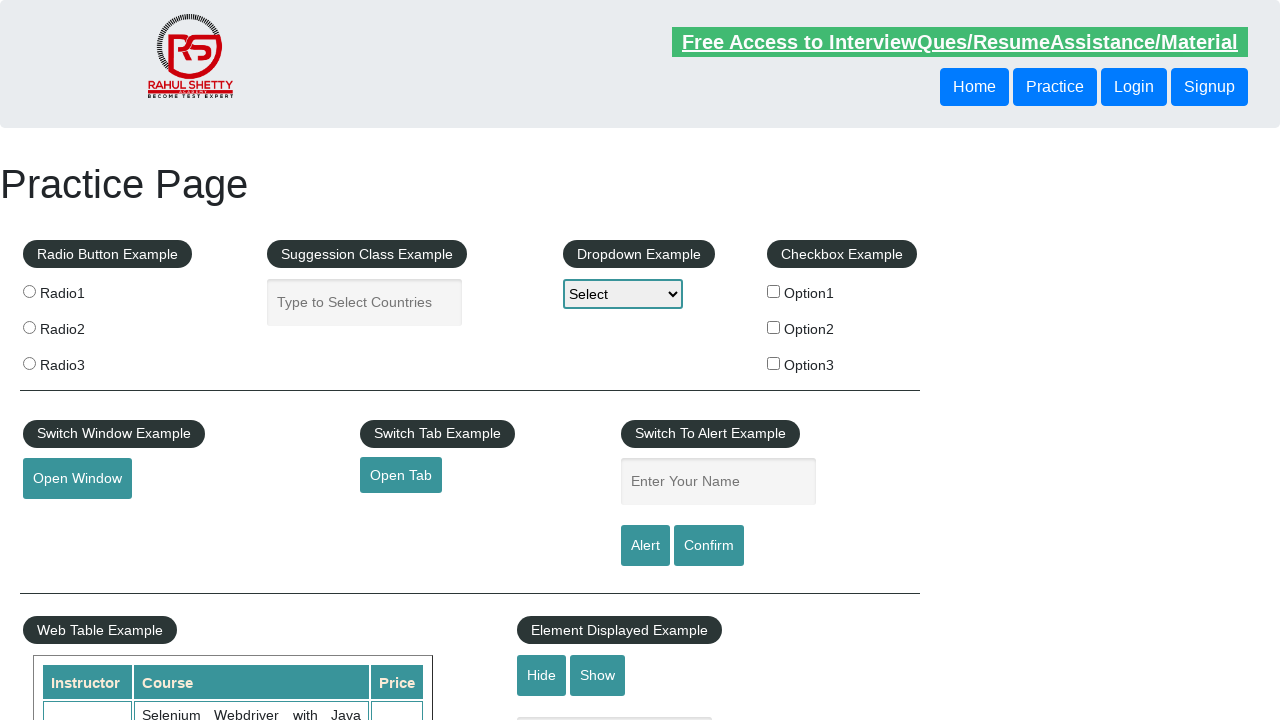

Waited for confirm dialog to be dismissed
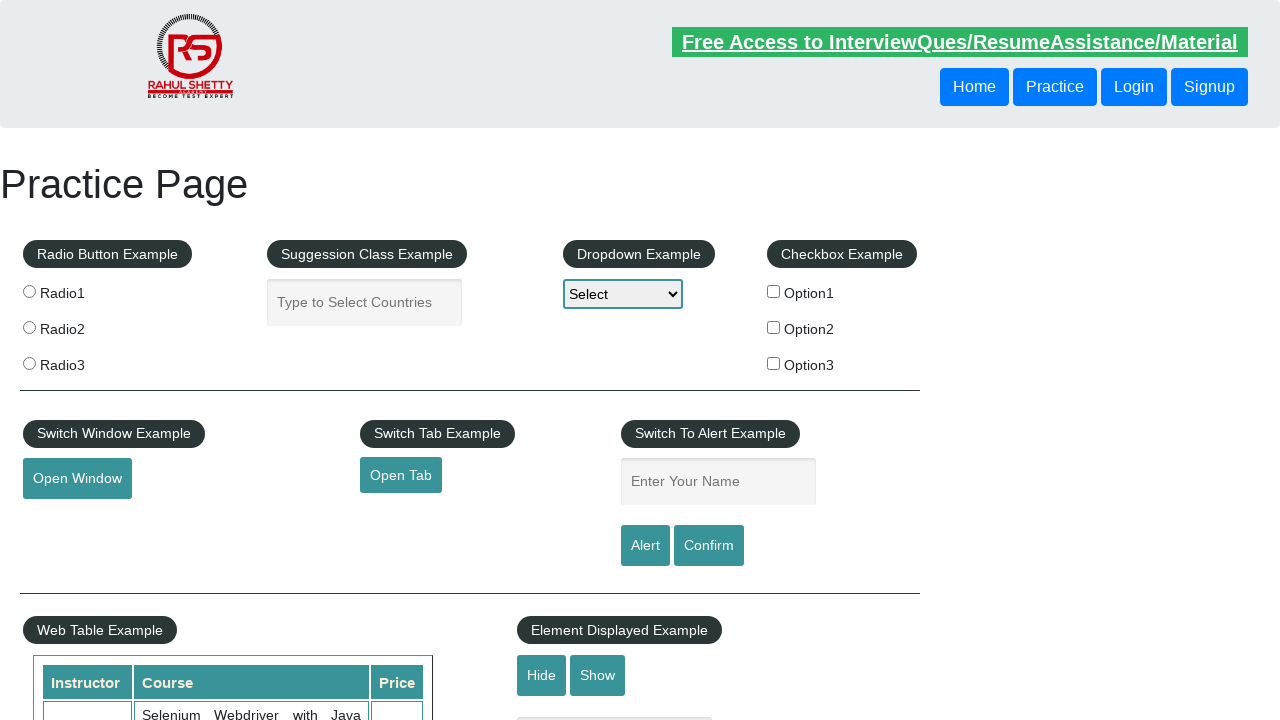

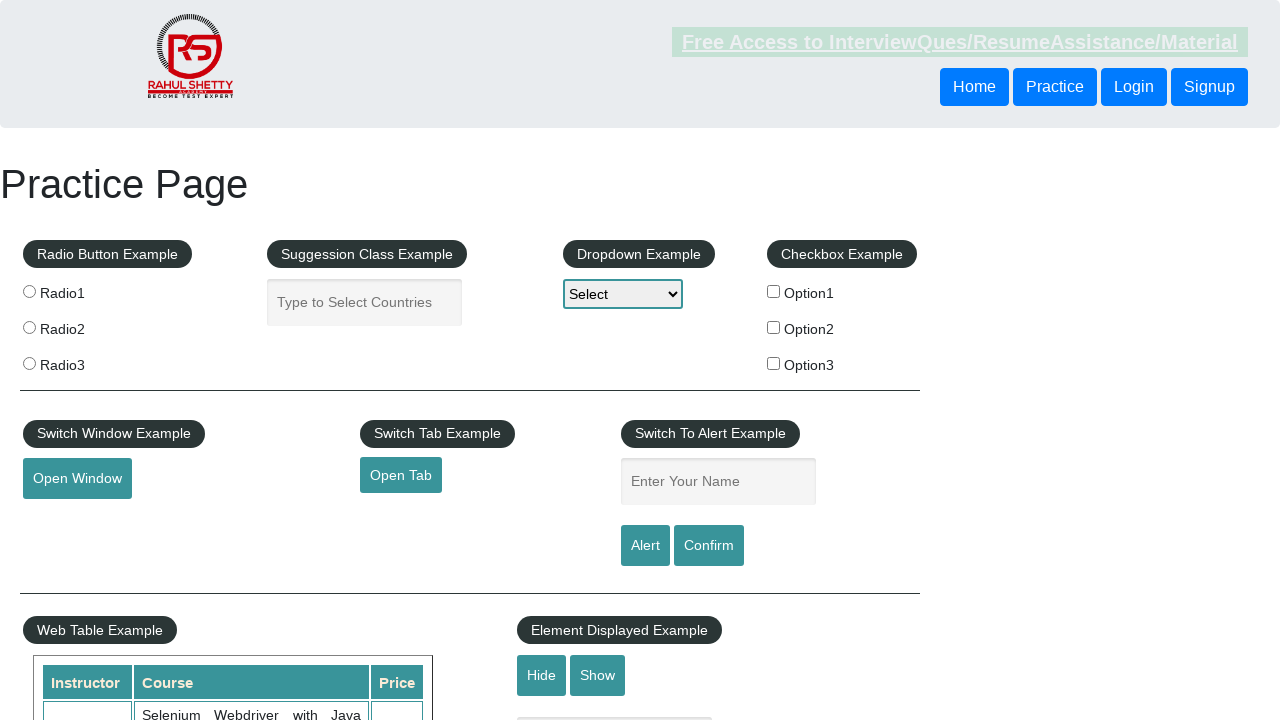